Navigates to anhtester.com homepage and clicks on the "API Testing" section heading

Starting URL: https://anhtester.com

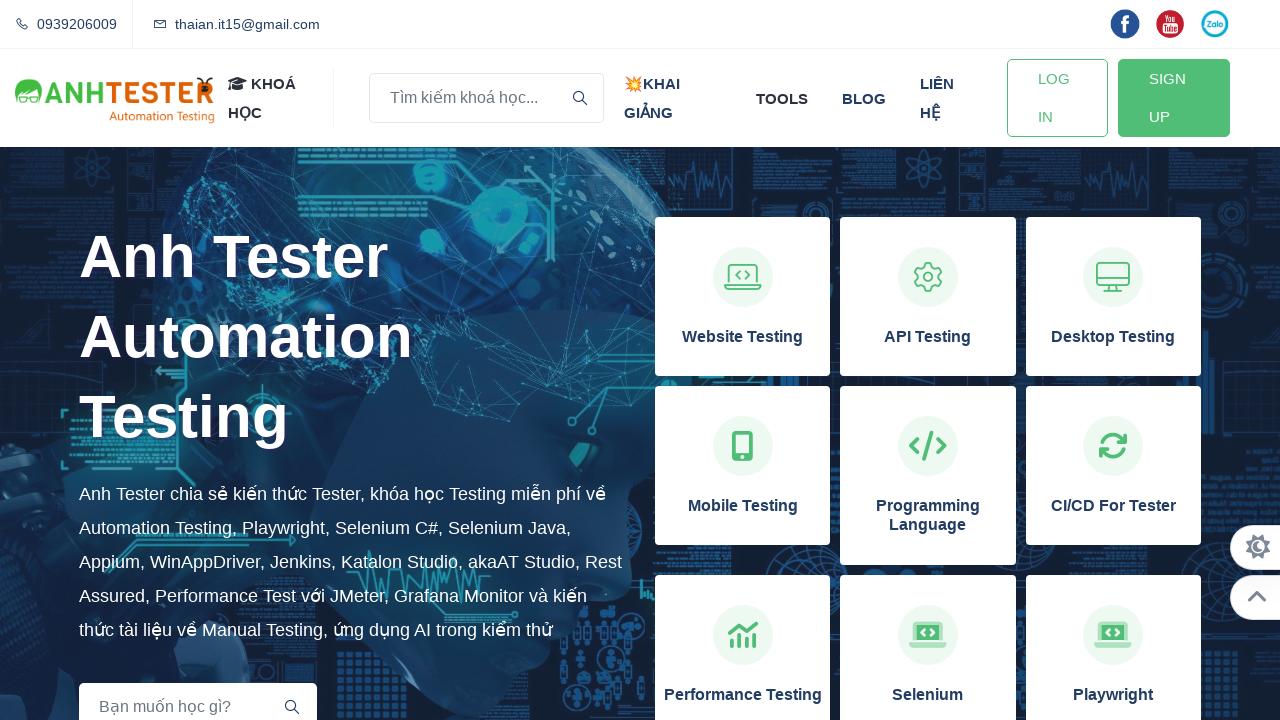

Waited for page to reach domcontentloaded state
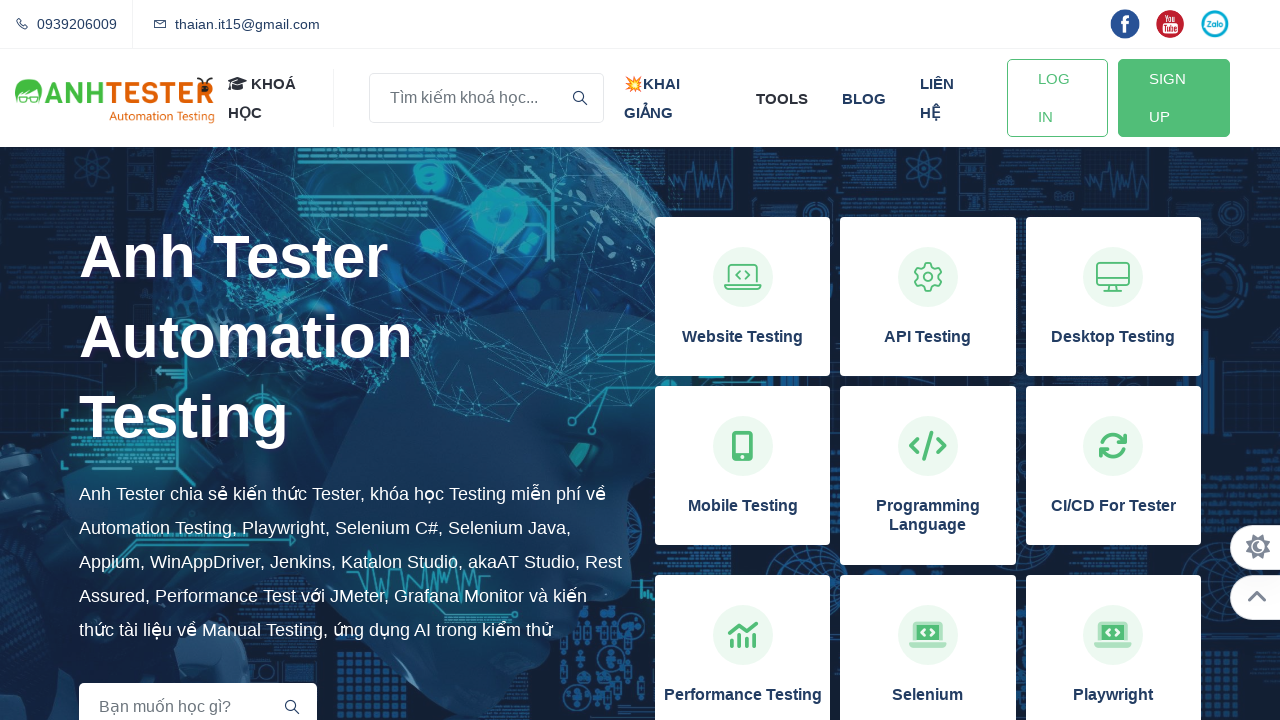

Clicked on the API Testing section heading at (928, 337) on xpath=//h3[normalize-space()='API Testing']
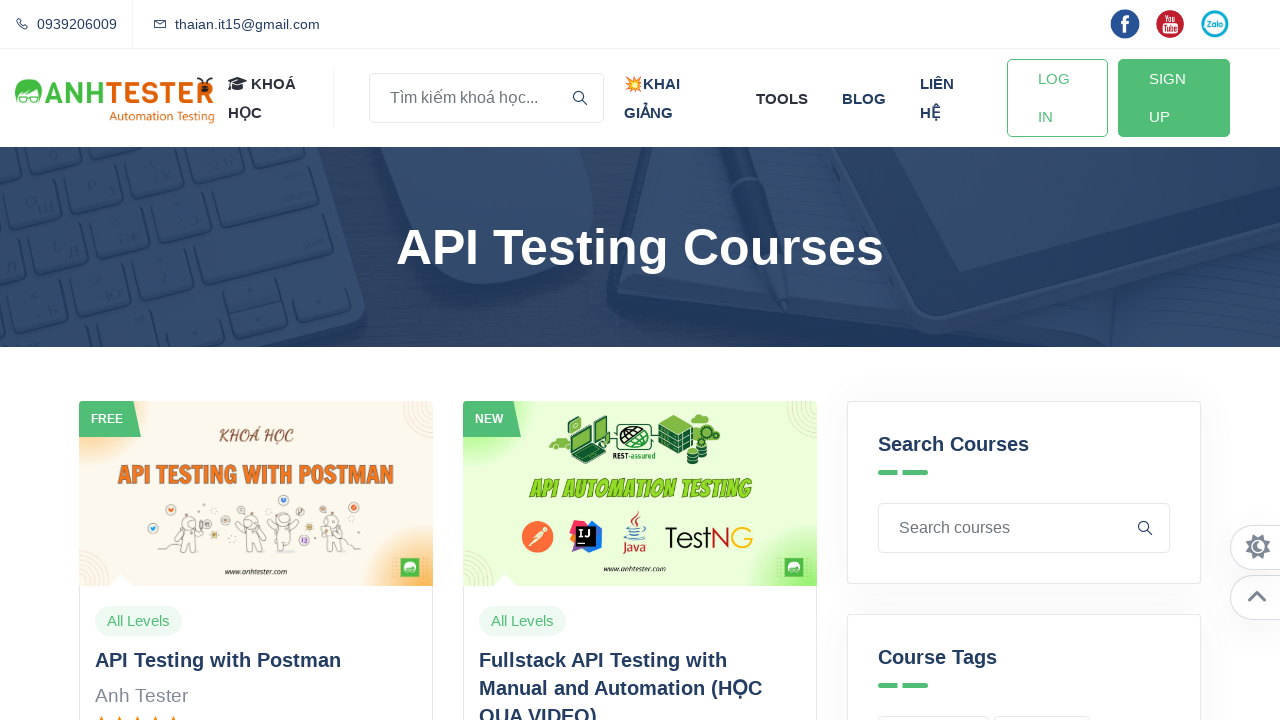

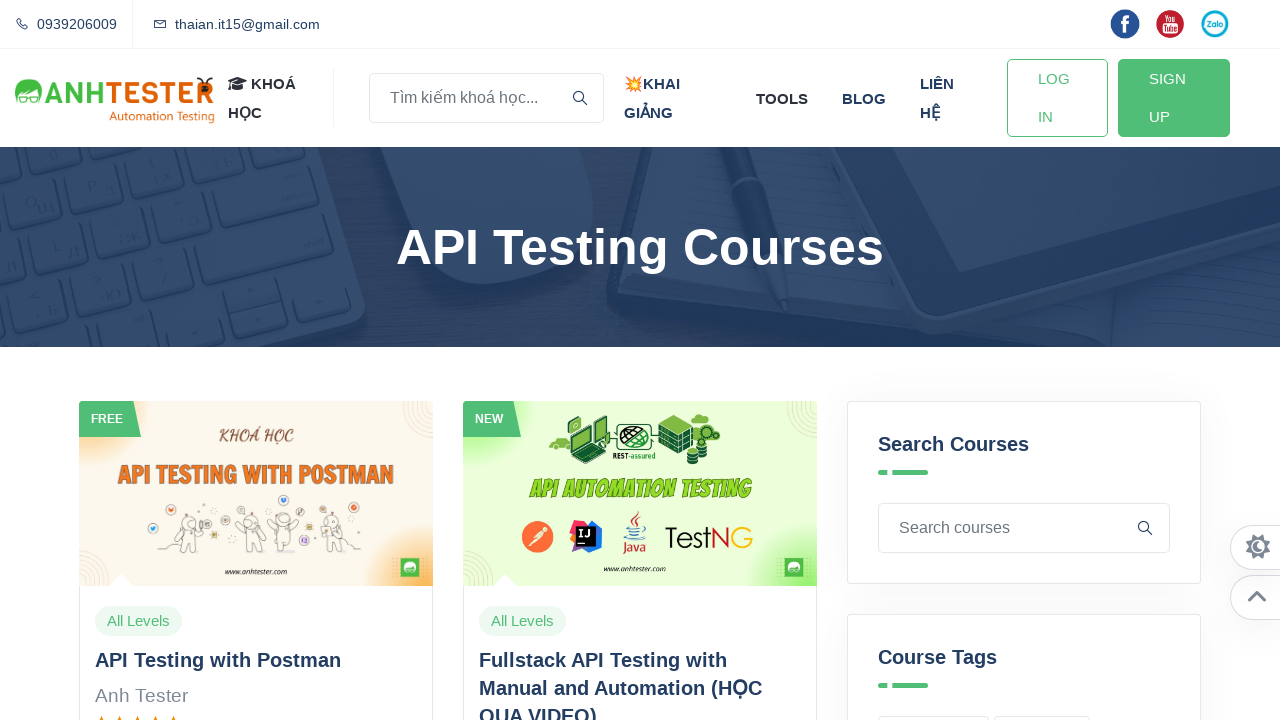